Tests dynamic element addition by clicking Add Element button multiple times, then navigates to a table page to verify specific cell values

Starting URL: http://the-internet.herokuapp.com/add_remove_elements/

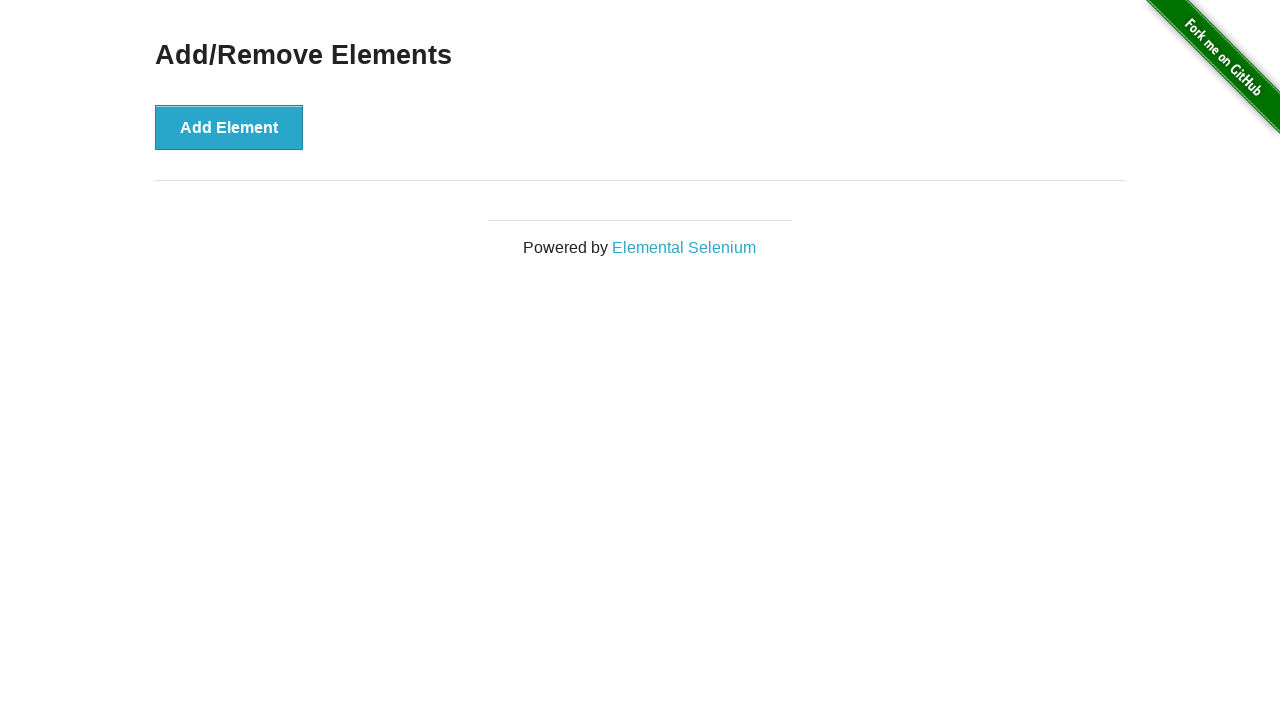

Clicked 'Add Element' button (iteration 1) at (229, 127) on //*[@id="content"]/div/button
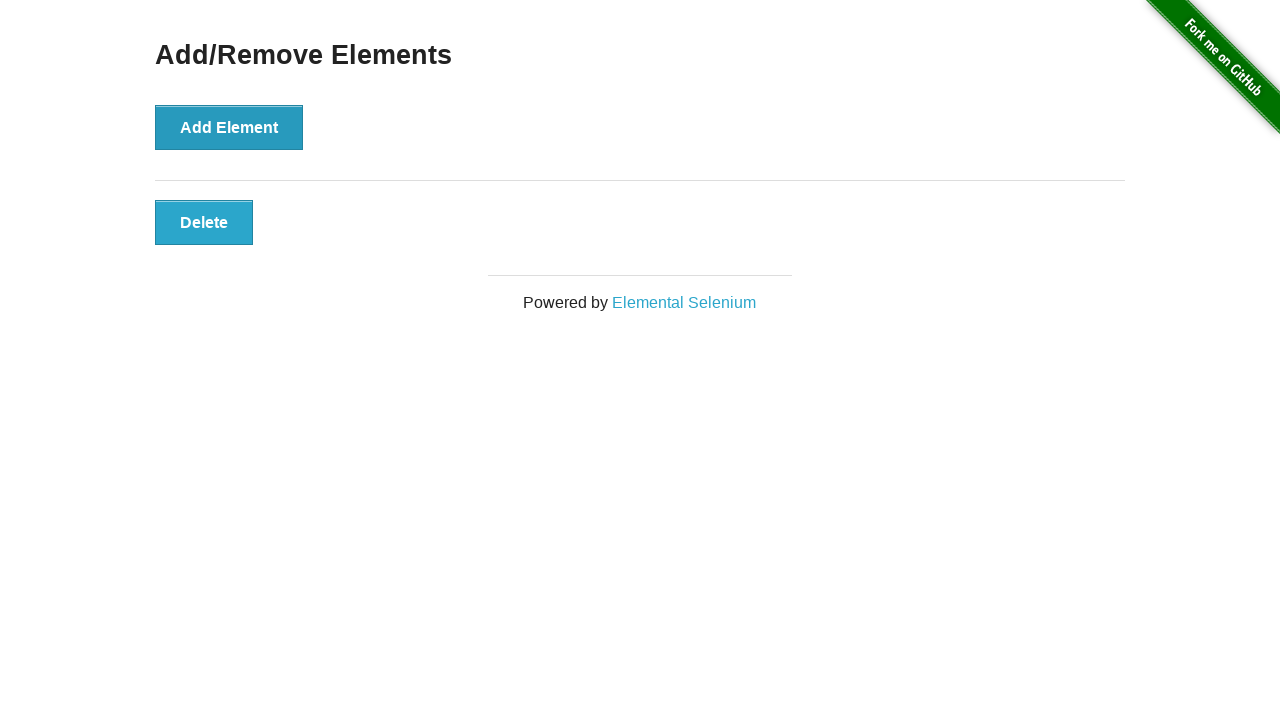

Clicked 'Add Element' button (iteration 2) at (229, 127) on //*[@id="content"]/div/button
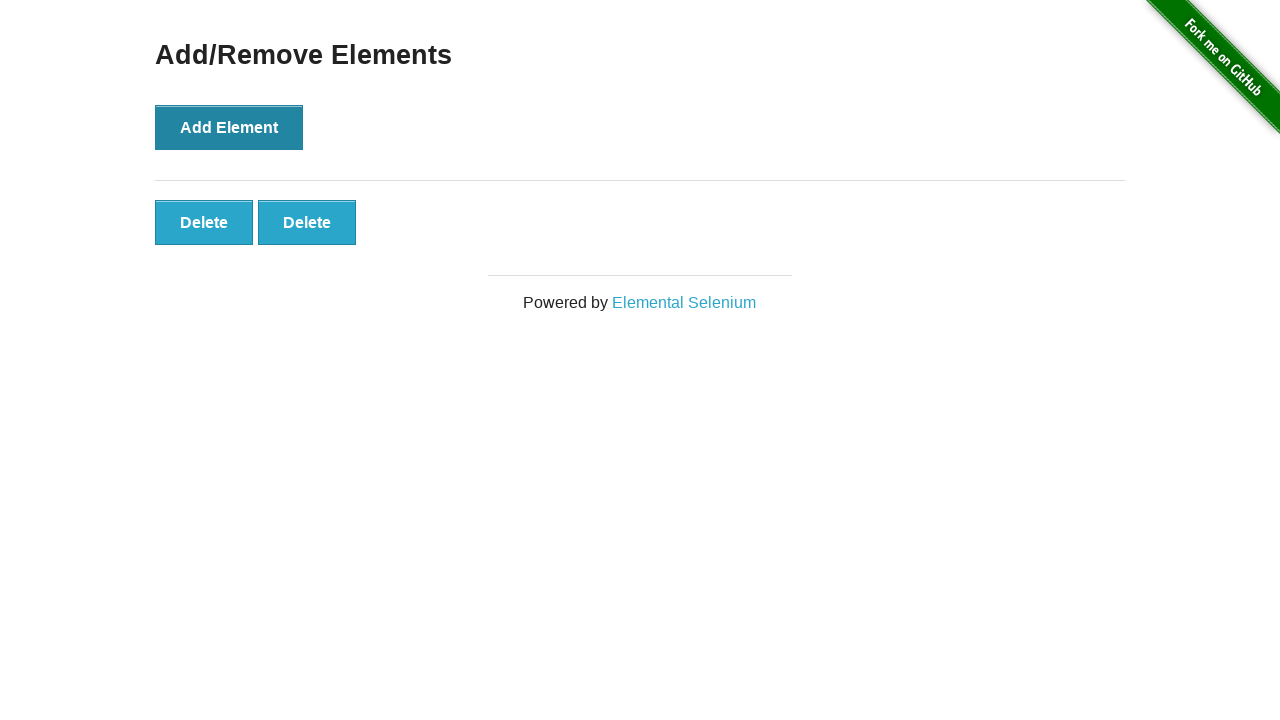

Clicked 'Add Element' button (iteration 3) at (229, 127) on //*[@id="content"]/div/button
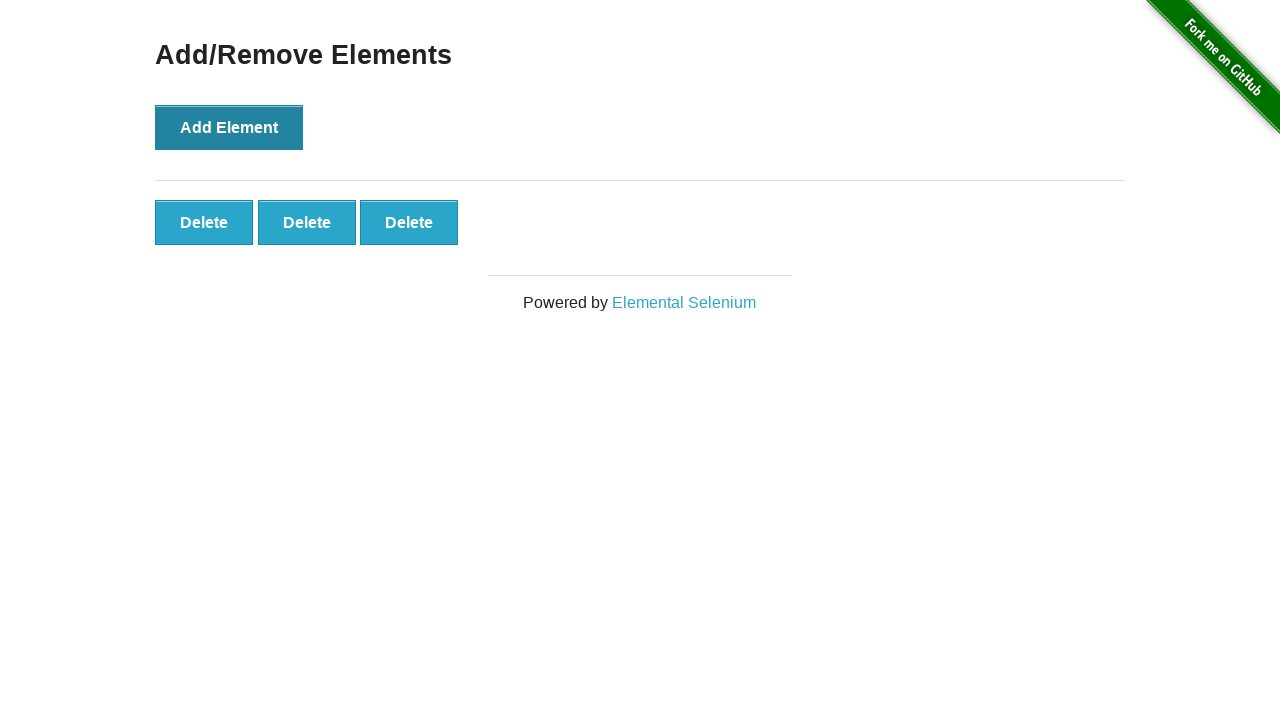

Located the third delete button element
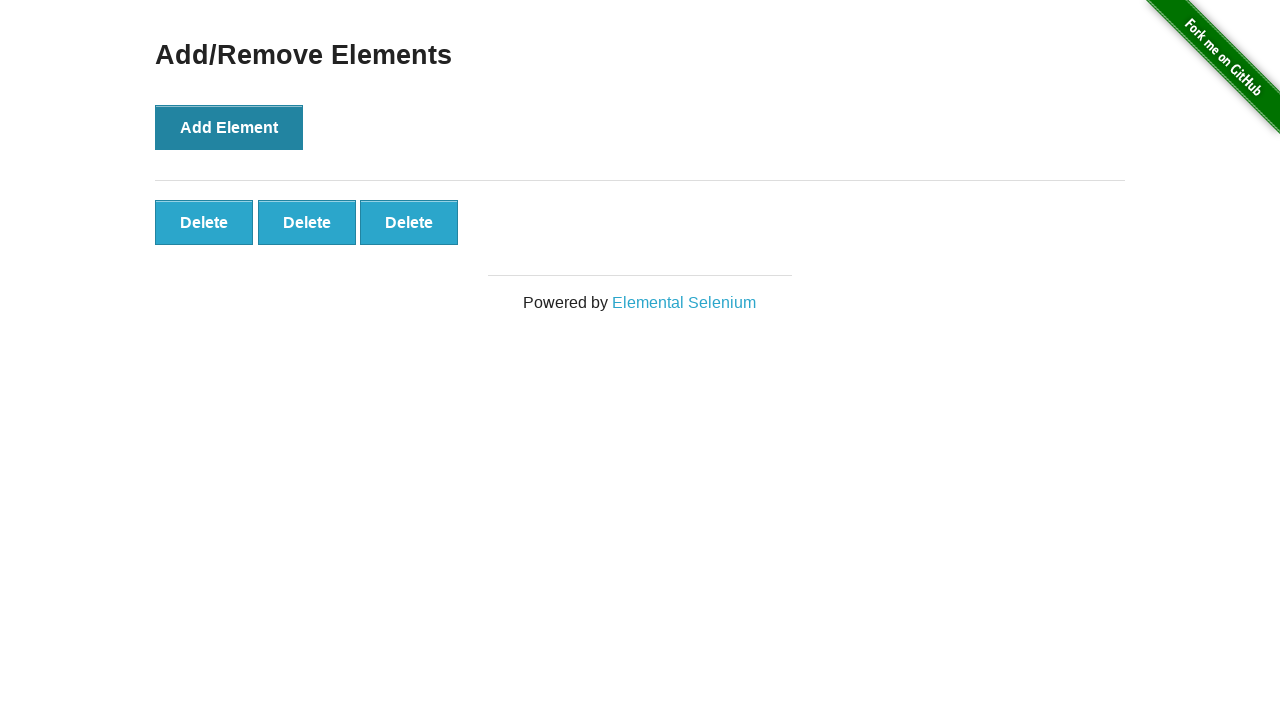

Verified third delete button is visible
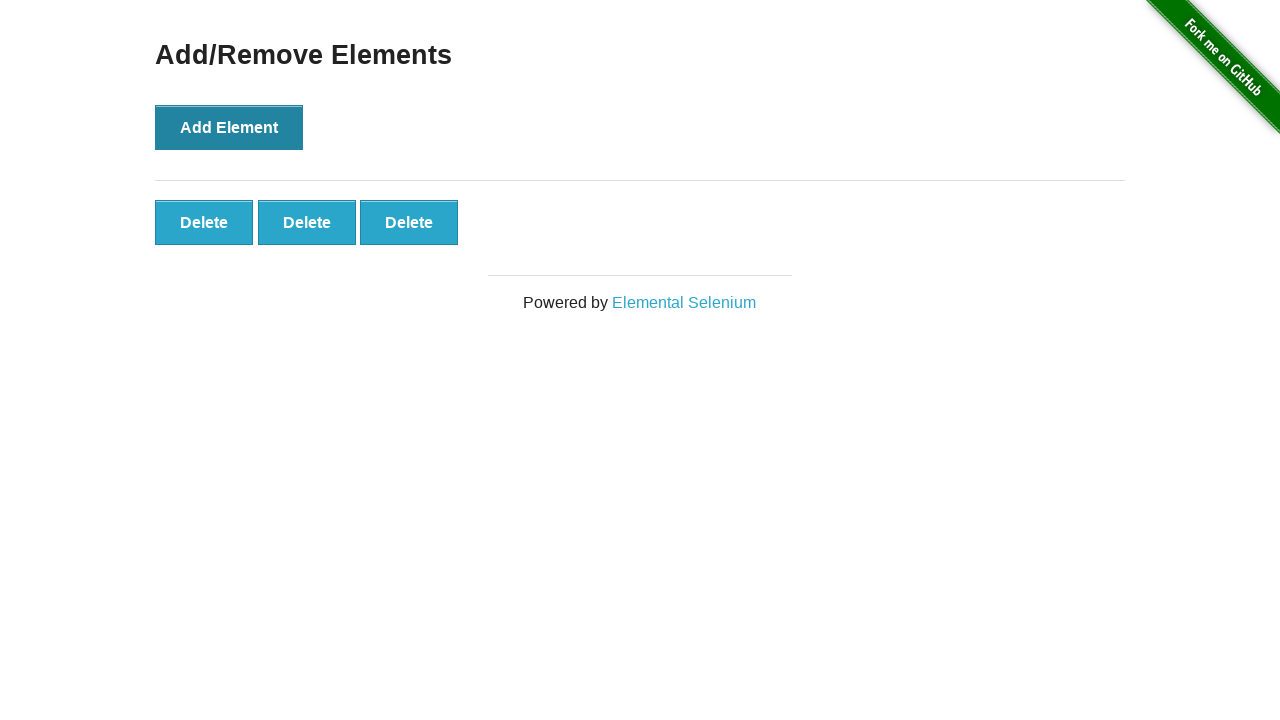

Navigated to challenging DOM page
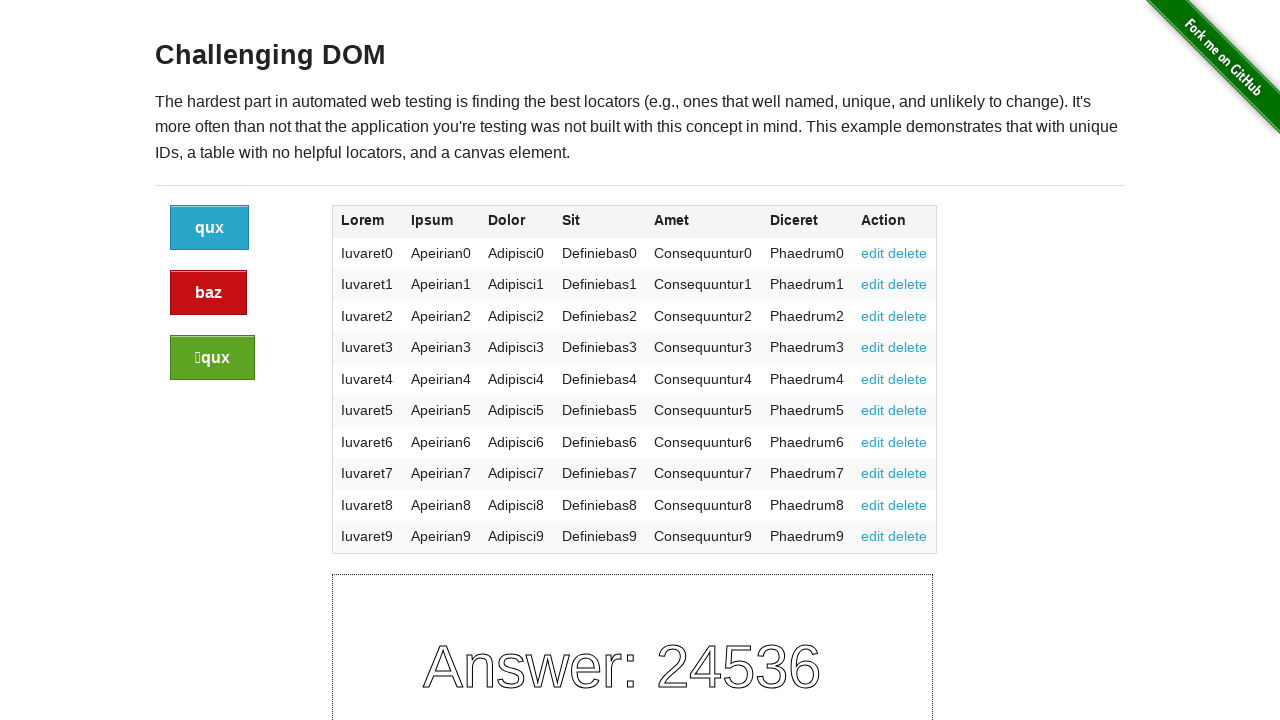

Table loaded on challenging DOM page
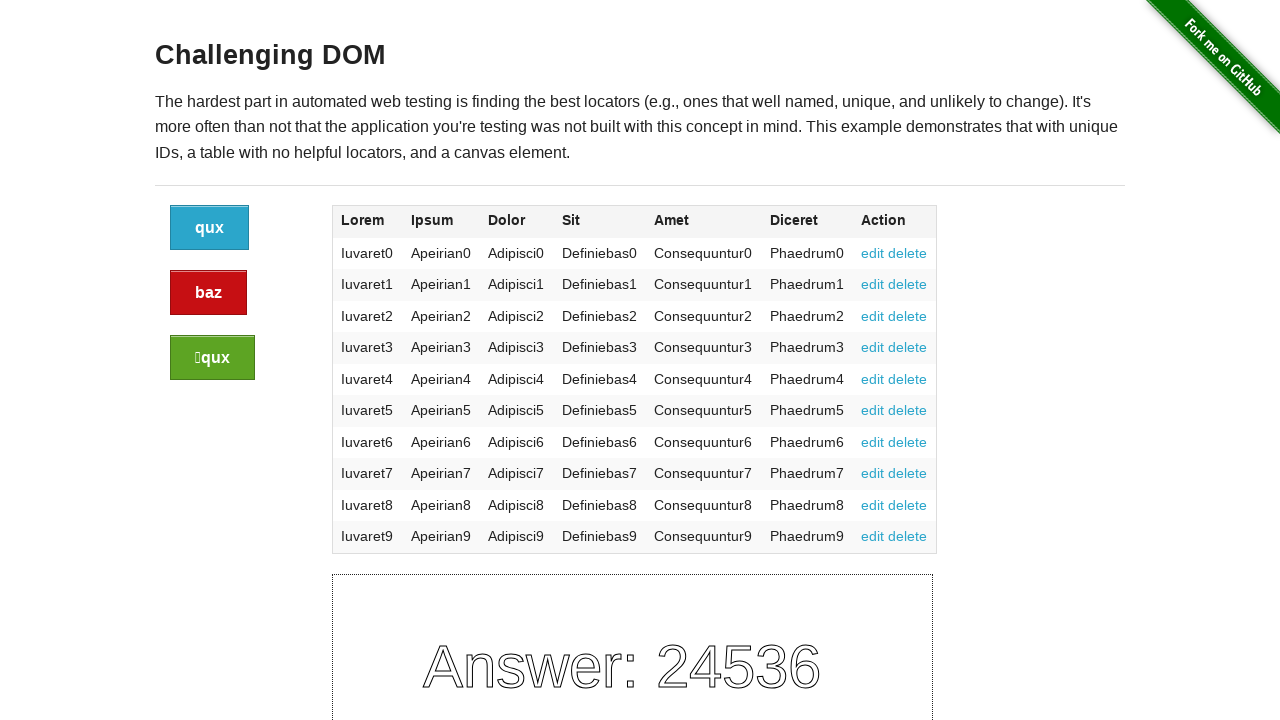

Located row 10, column 2 in the table
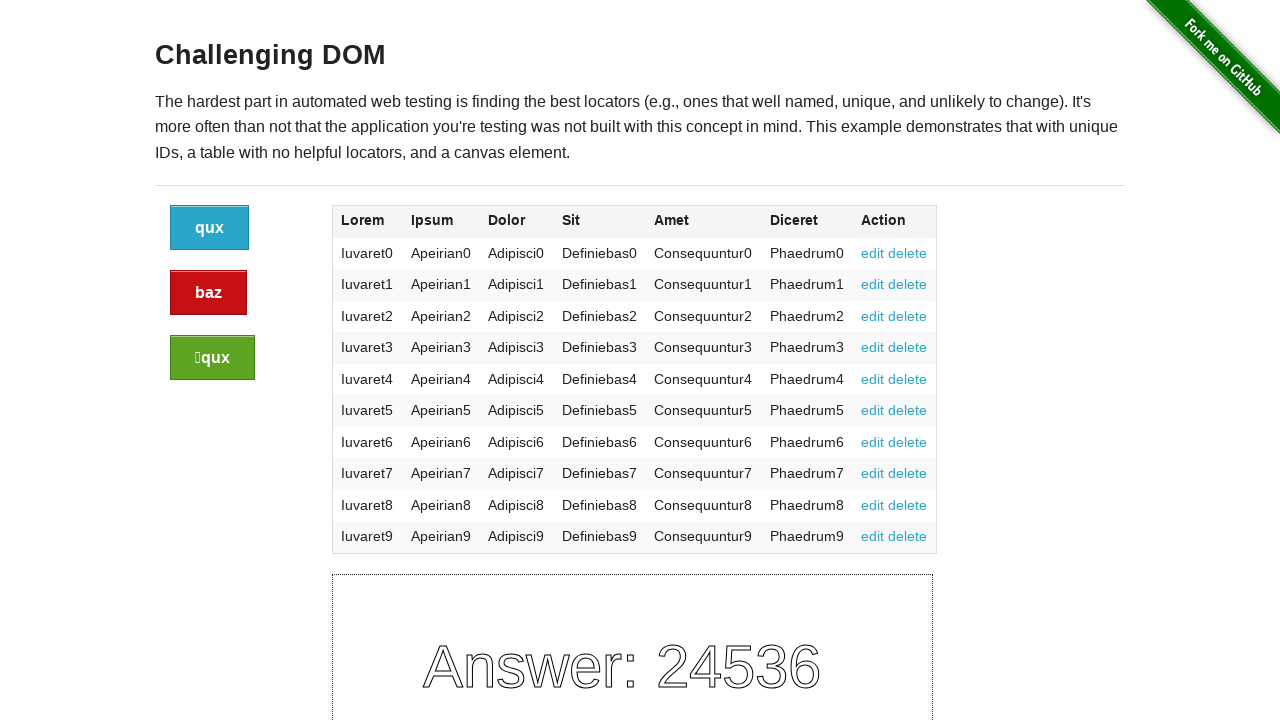

Located following sibling cells of row 10, column 2
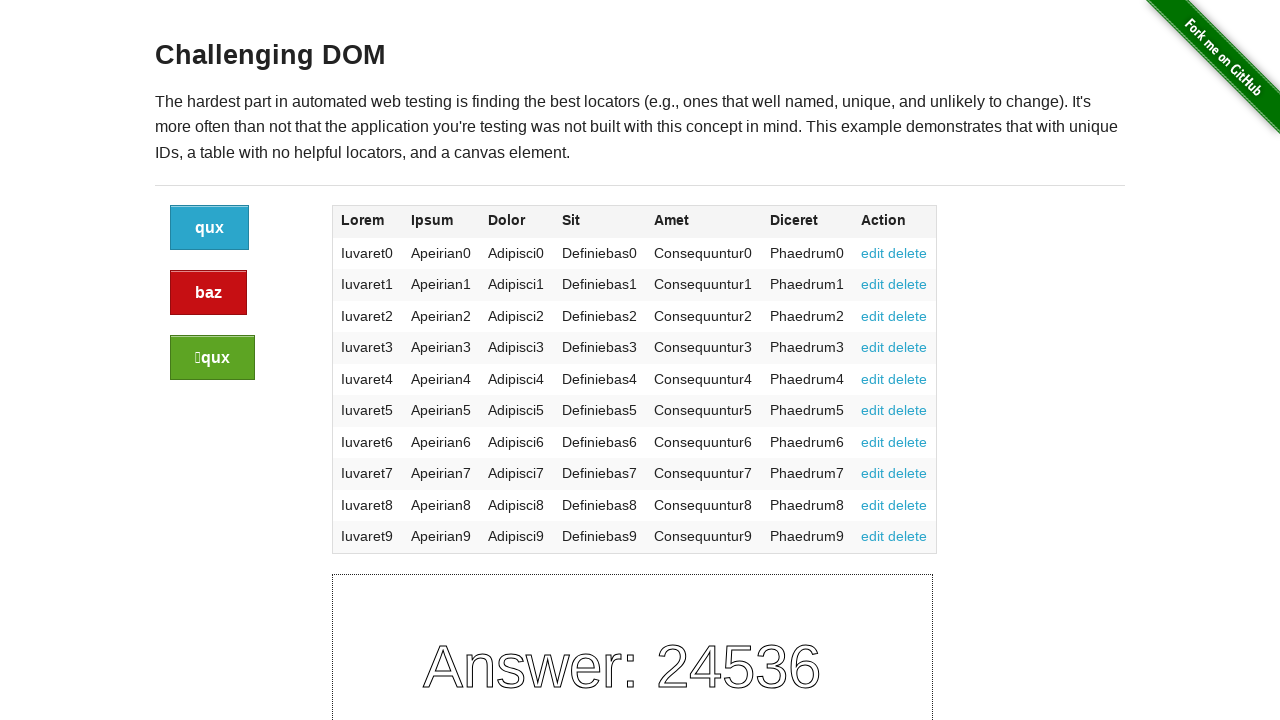

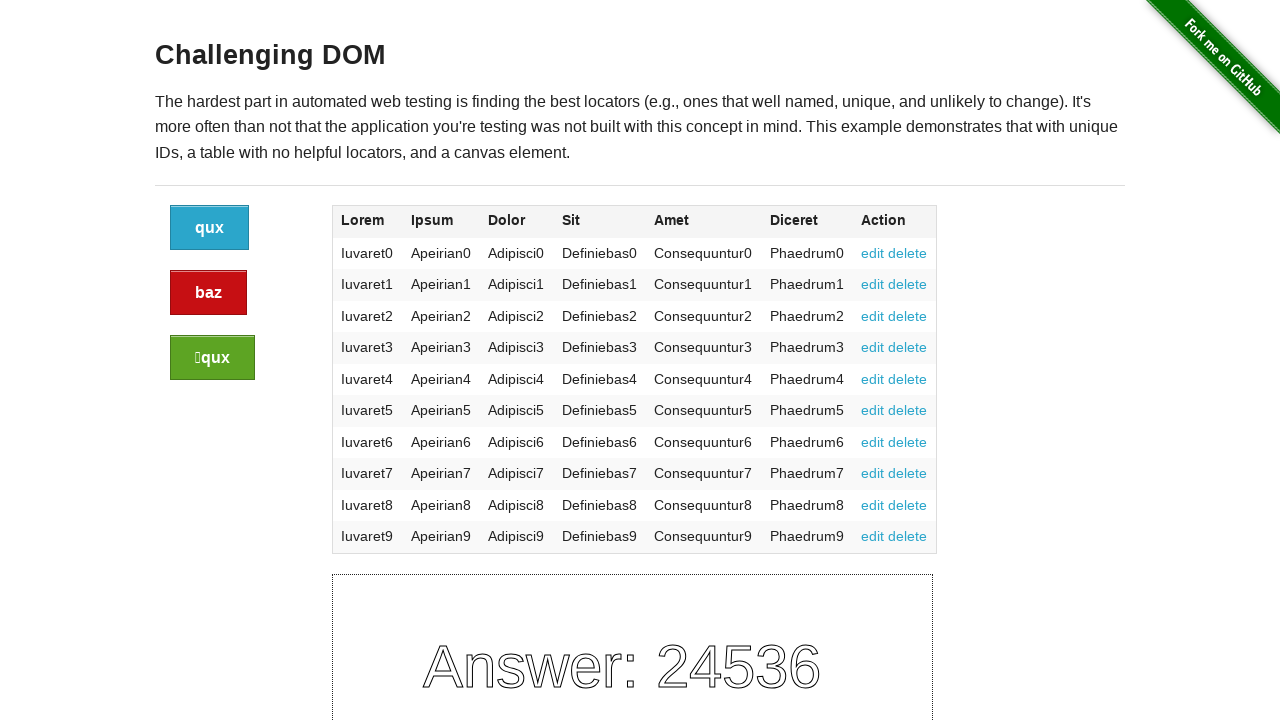